Tests a form interaction challenge by extracting a hidden attribute value from an element, performing a mathematical calculation on it, filling the answer into a form field, checking required checkboxes, and submitting the form.

Starting URL: http://suninjuly.github.io/get_attribute.html

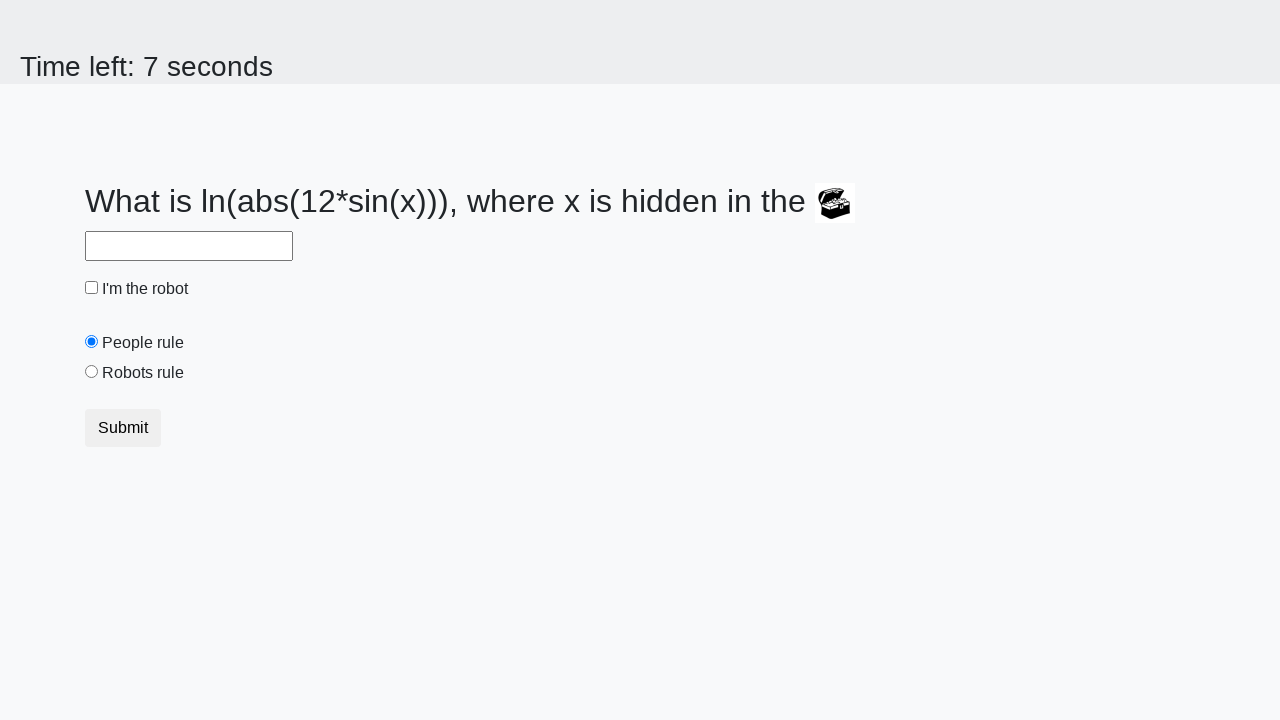

Retrieved 'valuex' attribute from treasure element
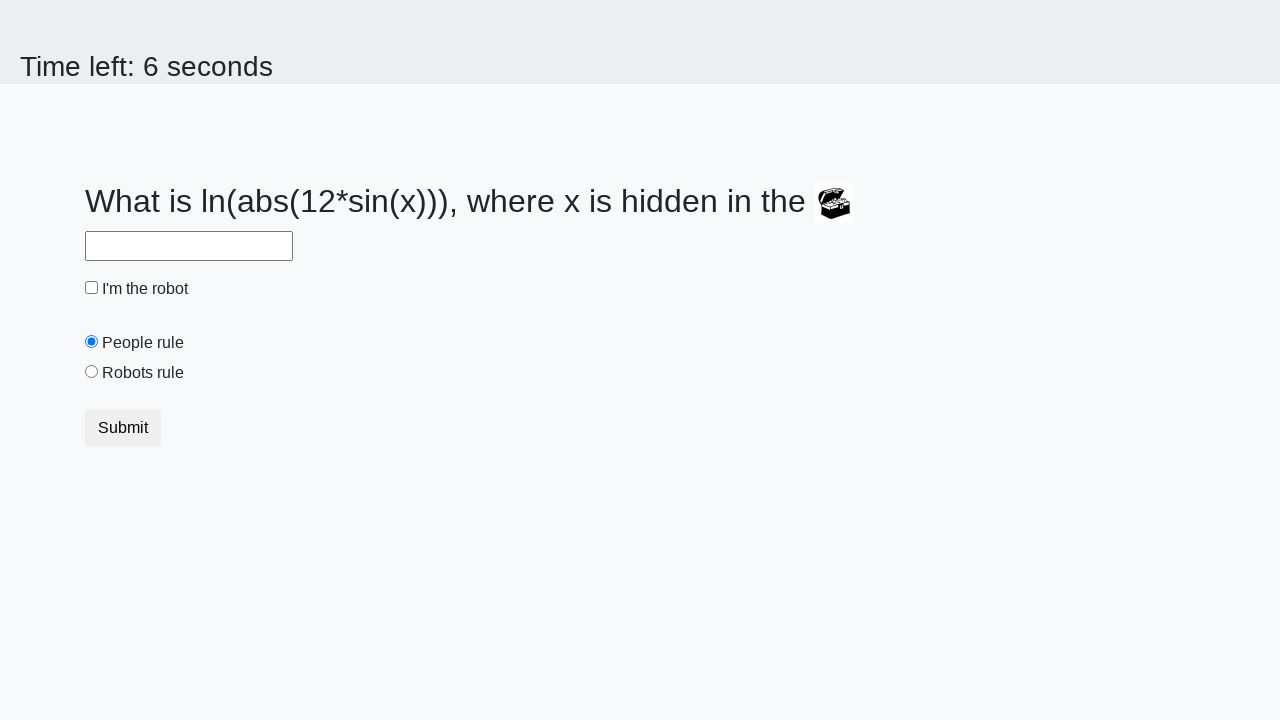

Calculated answer using mathematical formula: y = ln(|12 * sin(454)|) = 2.484111967469316
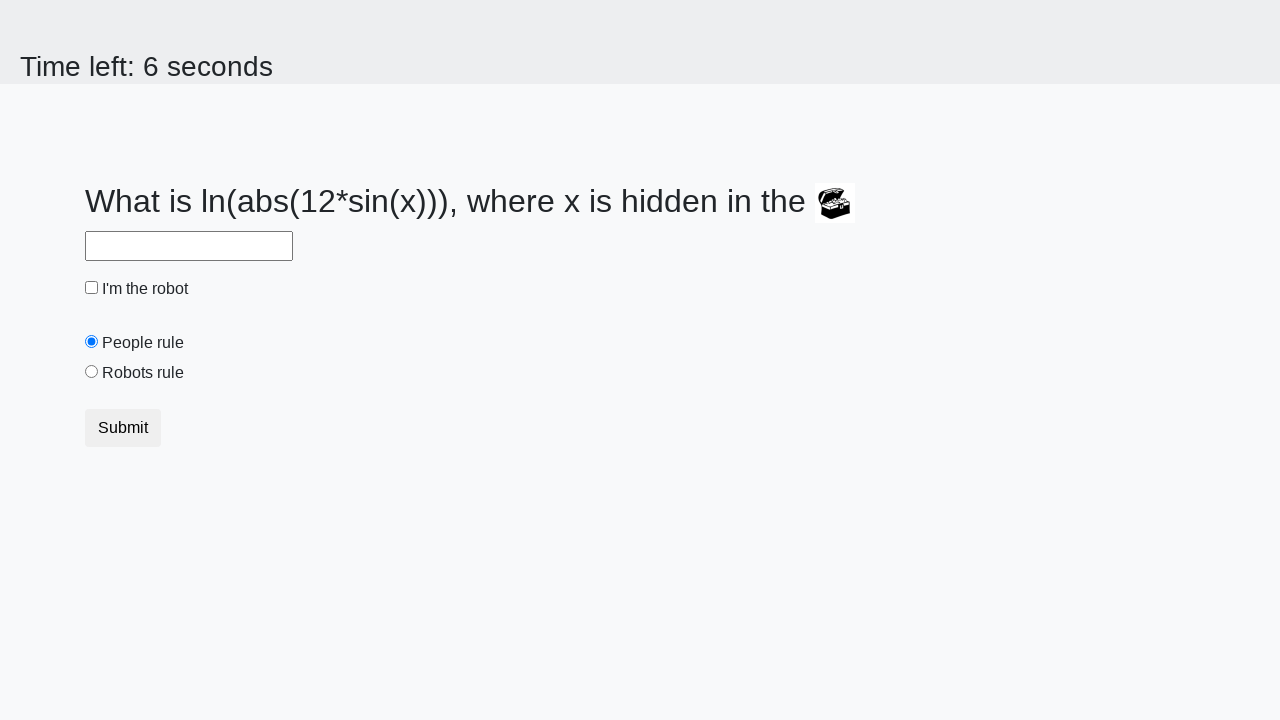

Filled answer field with calculated value: 2.484111967469316 on #answer
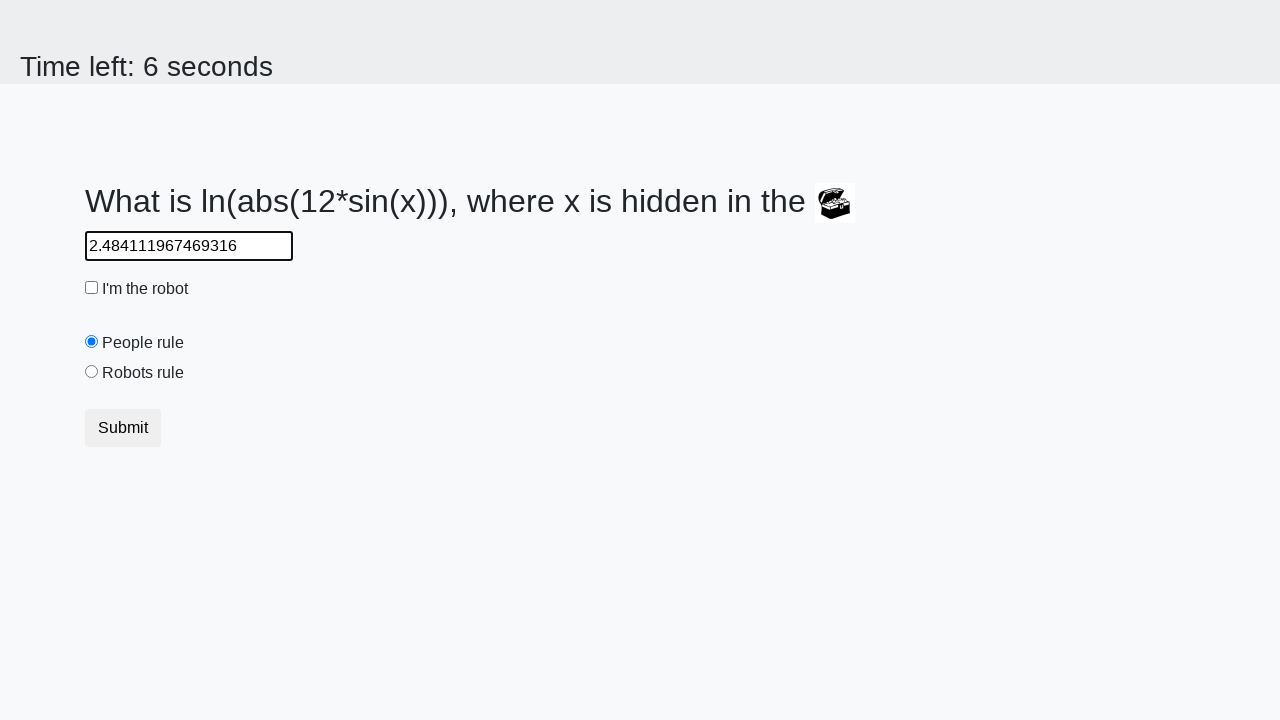

Checked the 'I am the robot' checkbox at (92, 288) on #robotCheckbox
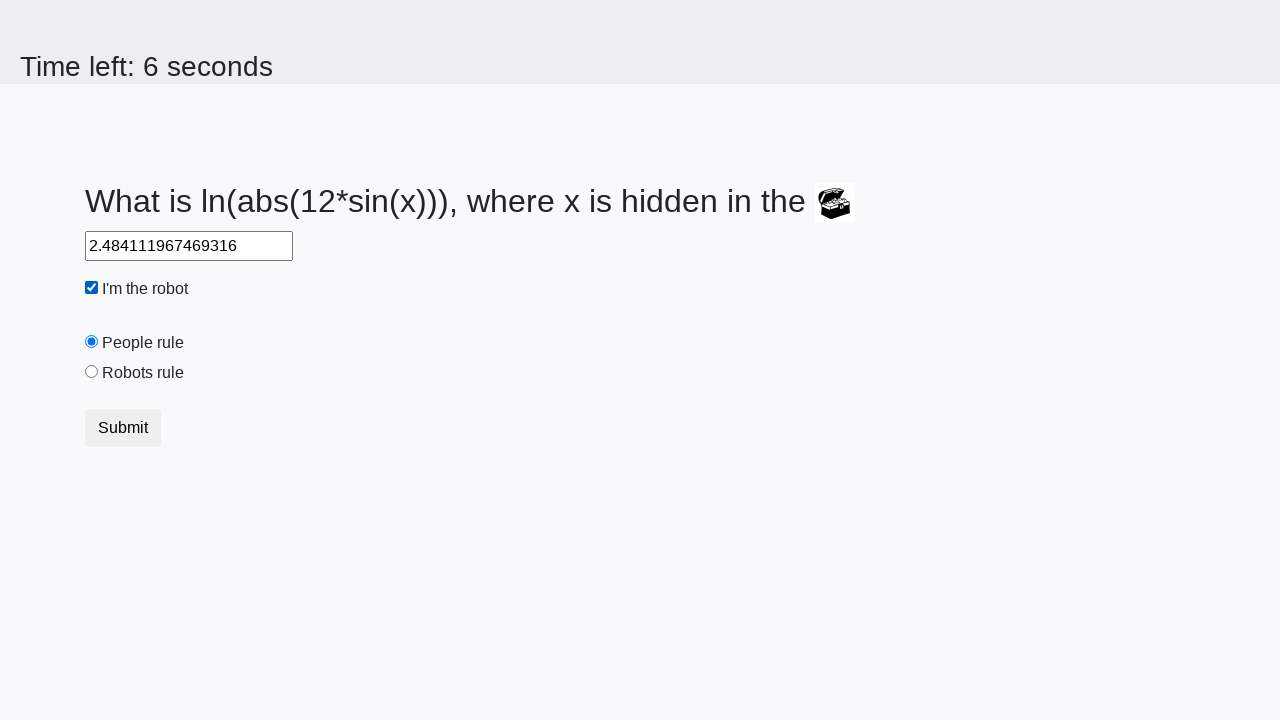

Checked the 'Robots rule!' checkbox at (92, 372) on #robotsRule
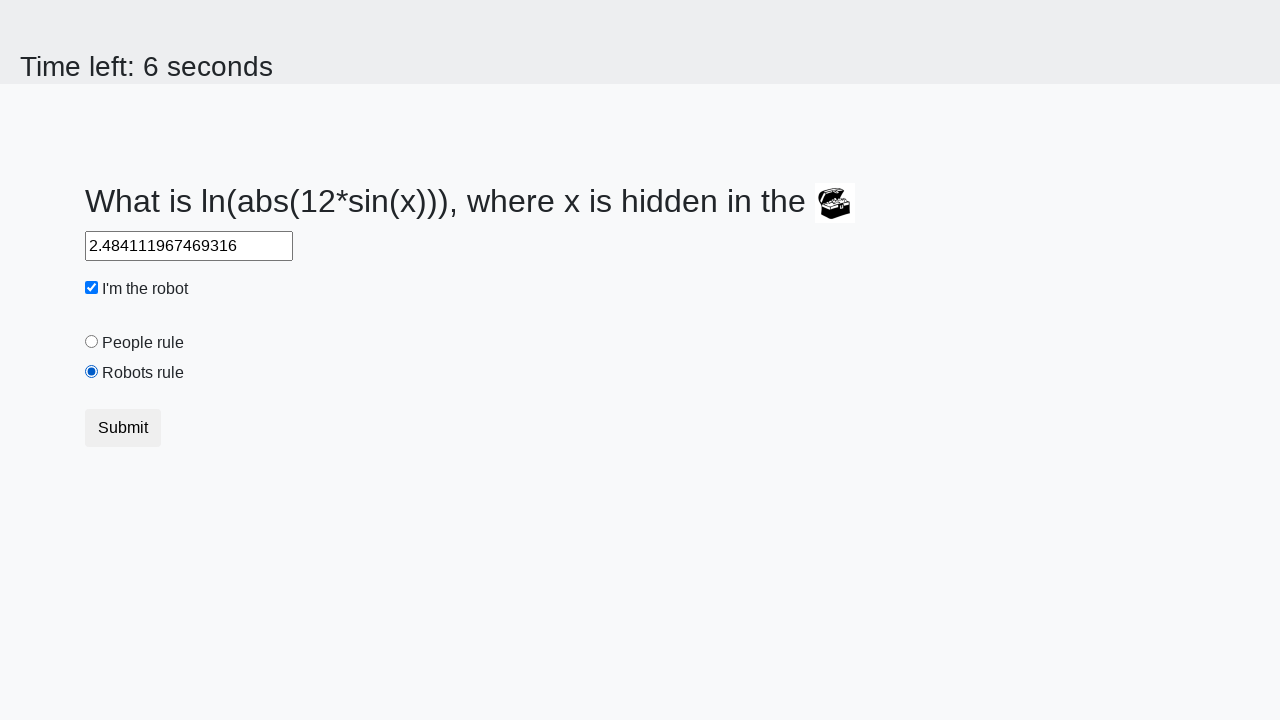

Clicked the submit button to complete form submission at (123, 428) on button.btn.btn-default
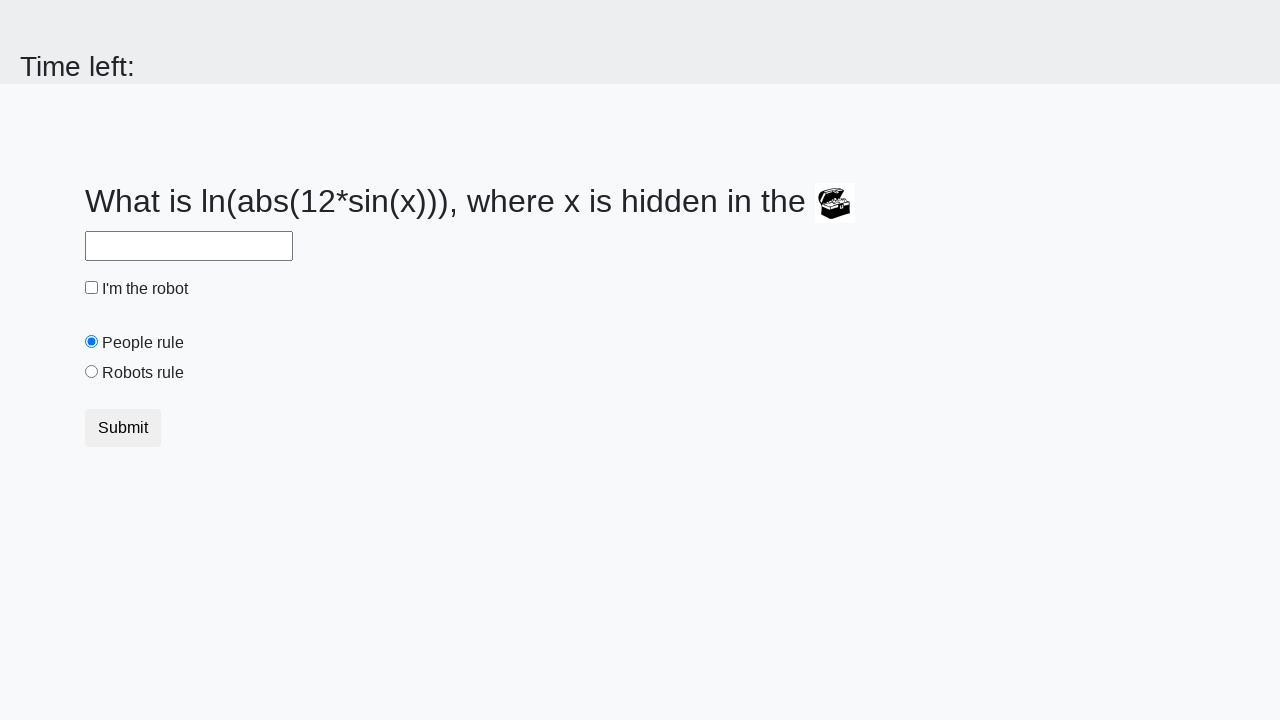

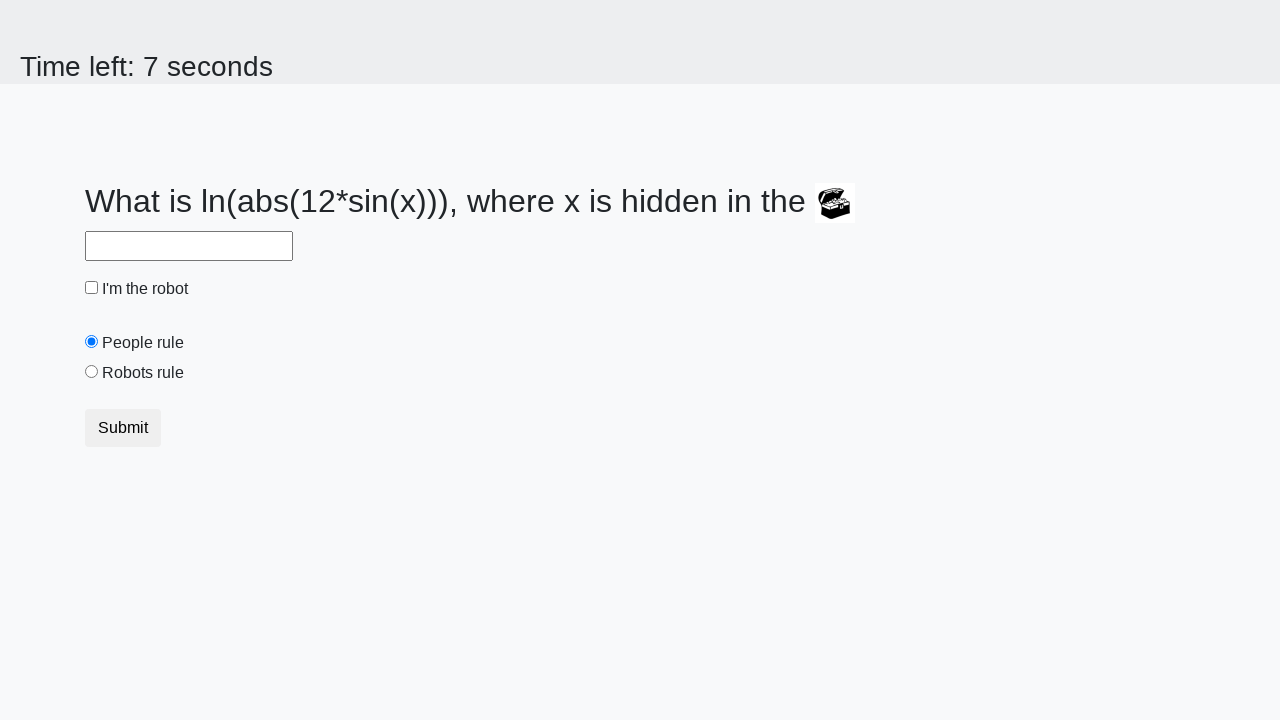